Tests sorting the Due column in descending order by clicking the column header twice and verifying the values are sorted in reverse order

Starting URL: http://the-internet.herokuapp.com/tables

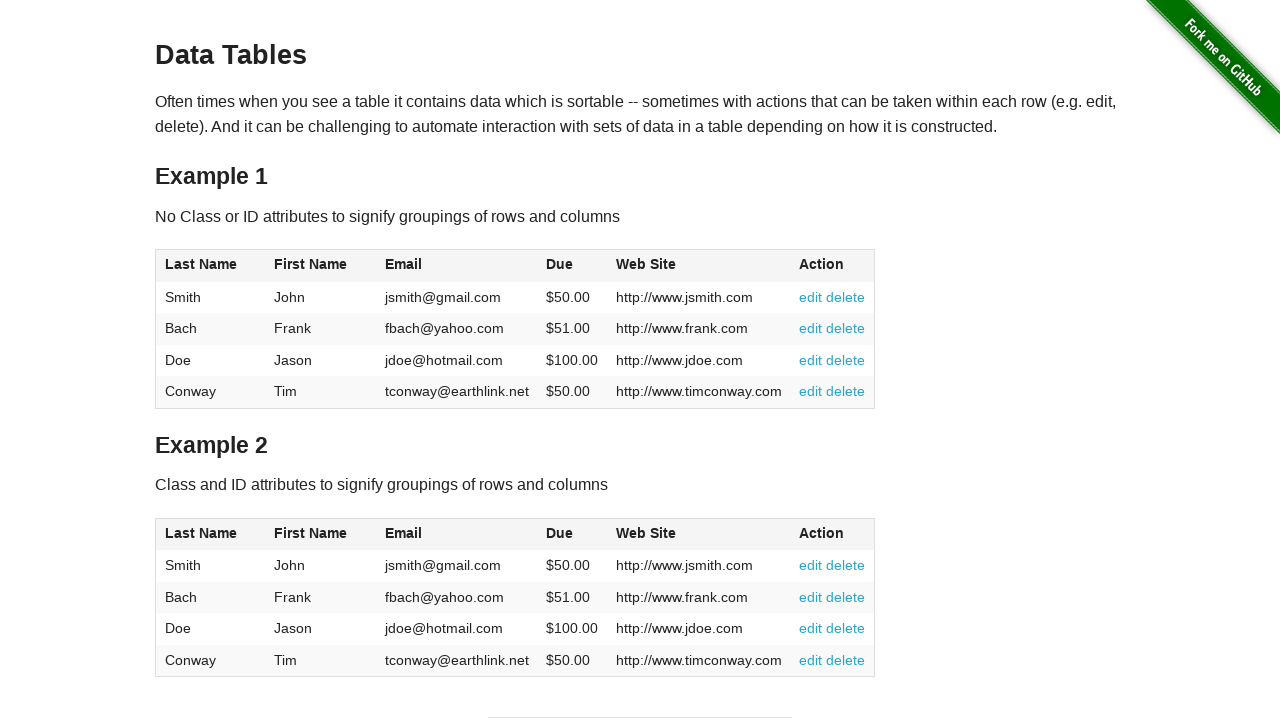

Clicked Due column header (4th column) first time for ascending order at (572, 266) on #table1 thead tr th:nth-of-type(4)
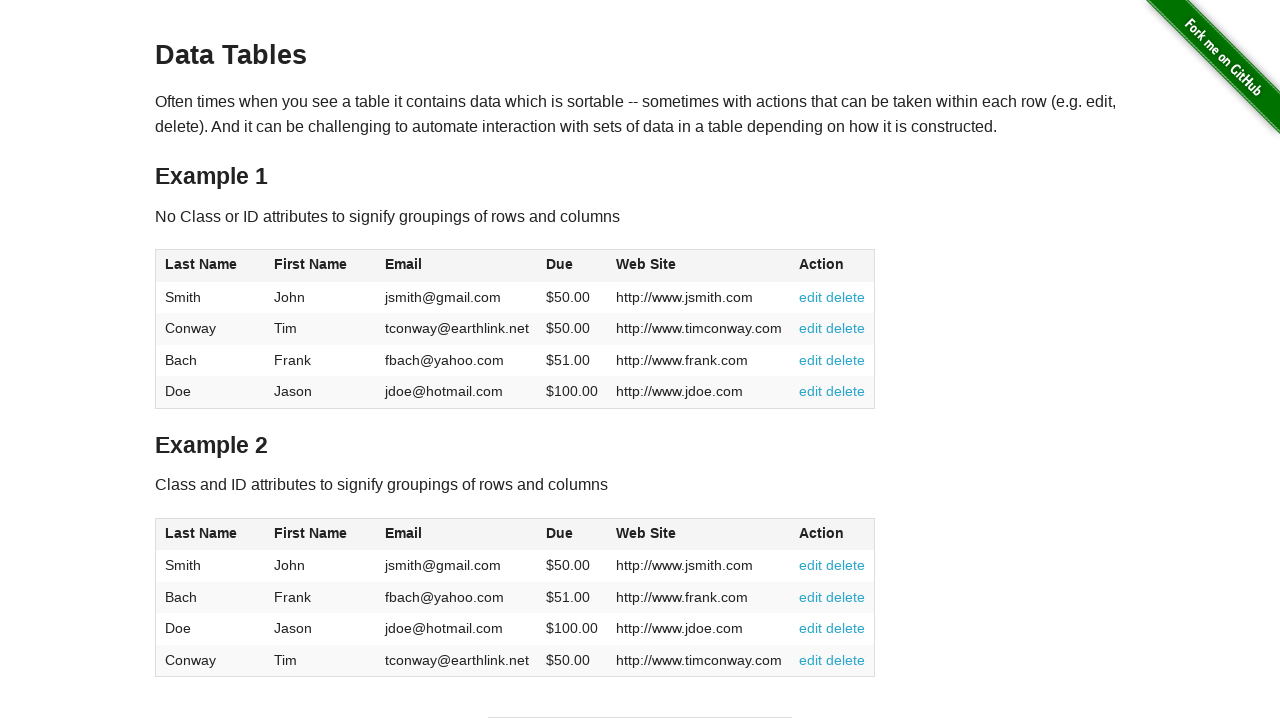

Clicked Due column header (4th column) second time for descending order at (572, 266) on #table1 thead tr th:nth-of-type(4)
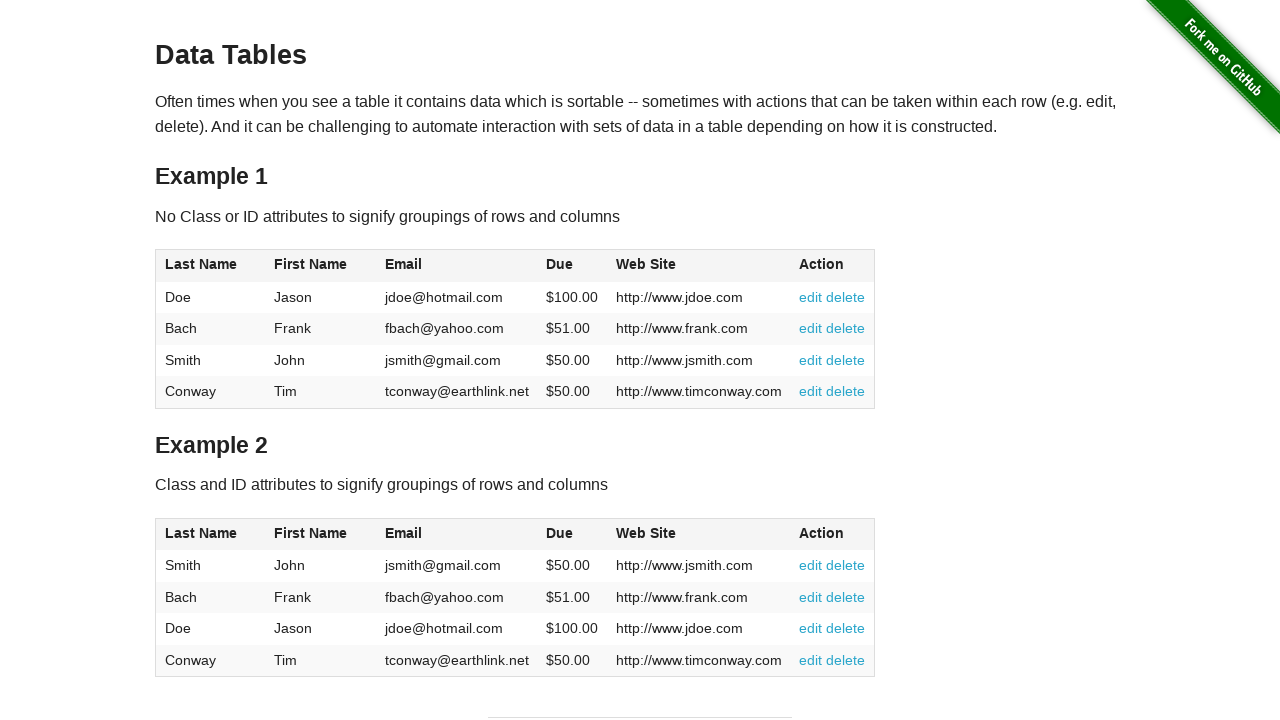

Table sorted in descending order by Due column
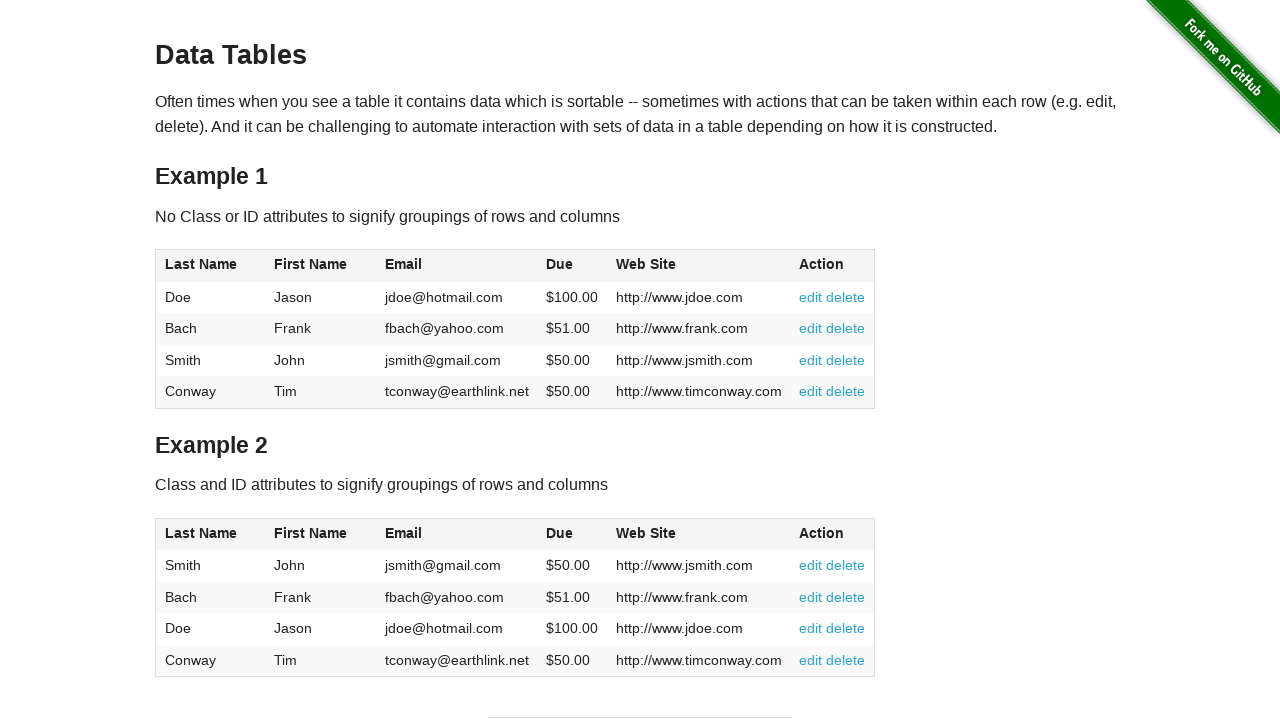

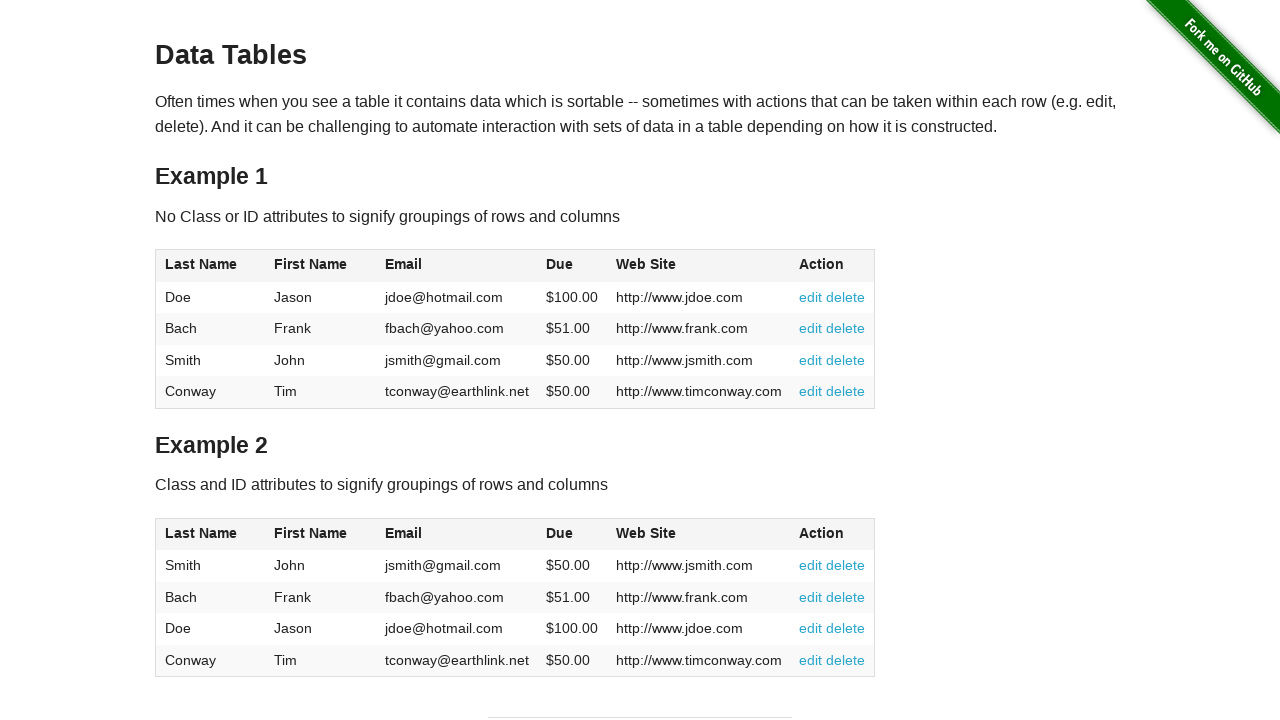